Tests interaction with Shadow DOM elements by accessing the shadow root of a book-app component and filling in a search input field.

Starting URL: https://books-pwakit.appspot.com/

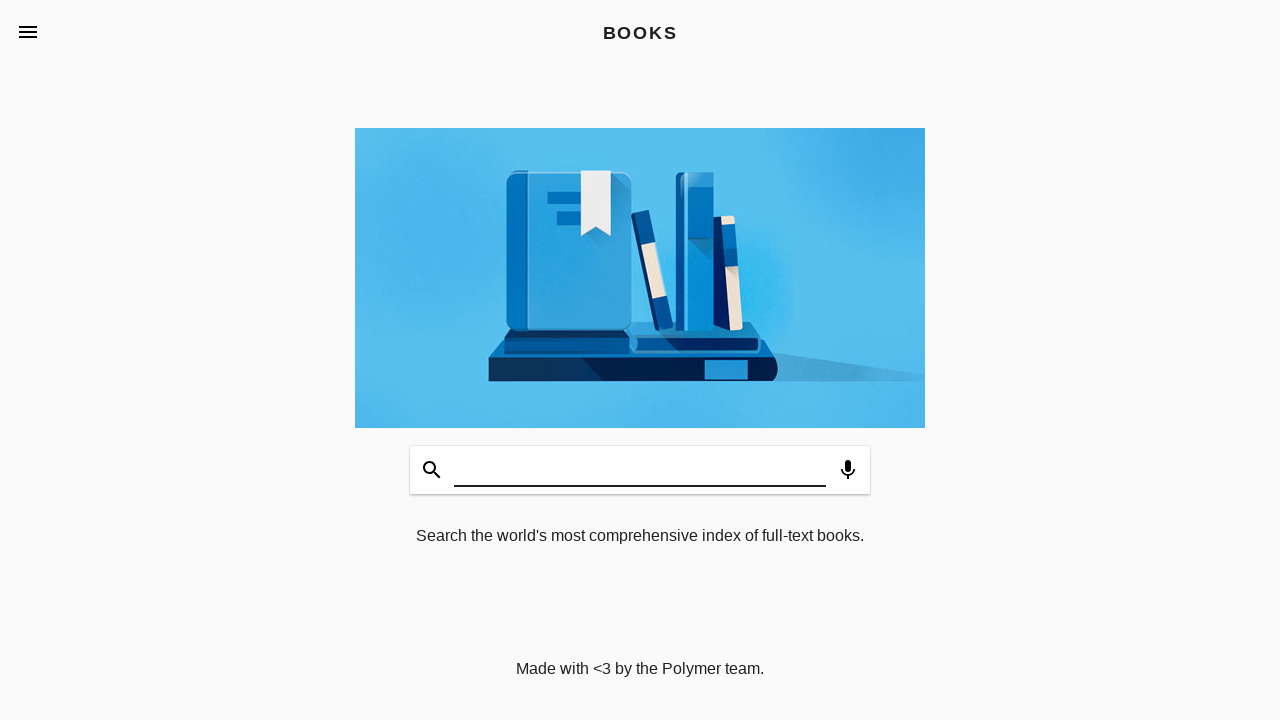

Waited for book-app component to load
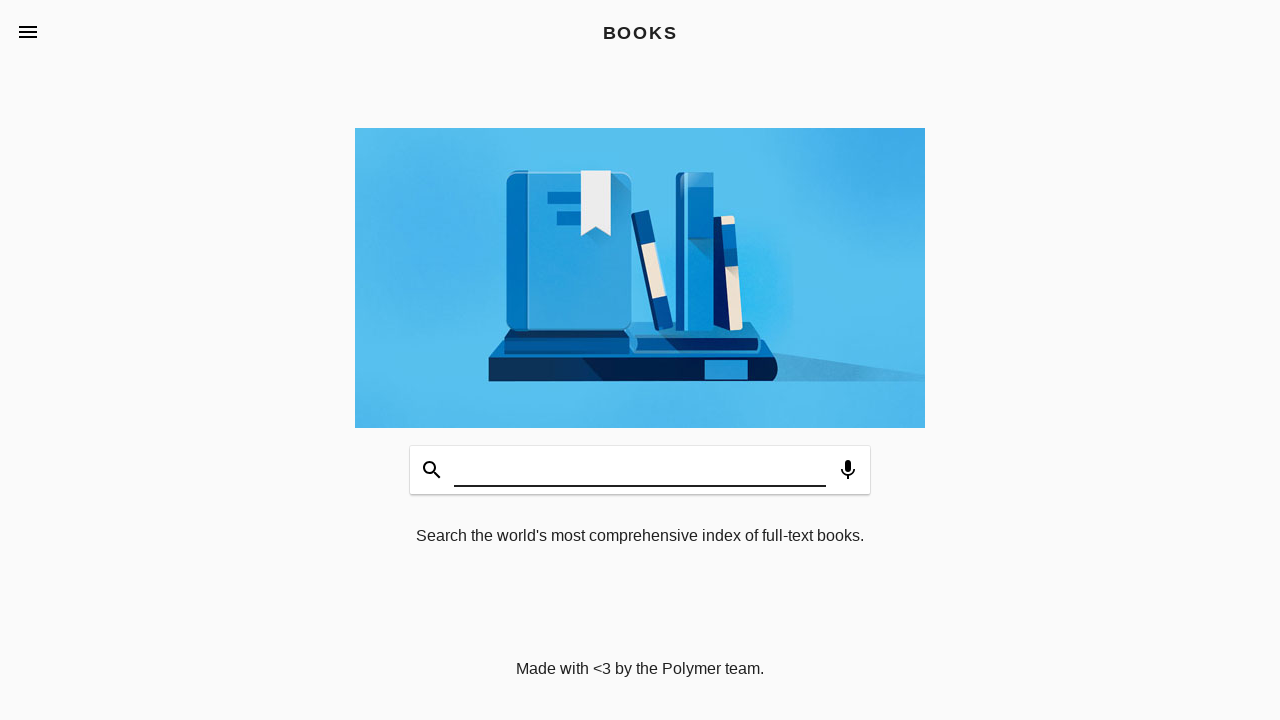

Filled search input field in Shadow DOM with 'WELCOME' on book-app[apptitle='BOOKS'] >> #input
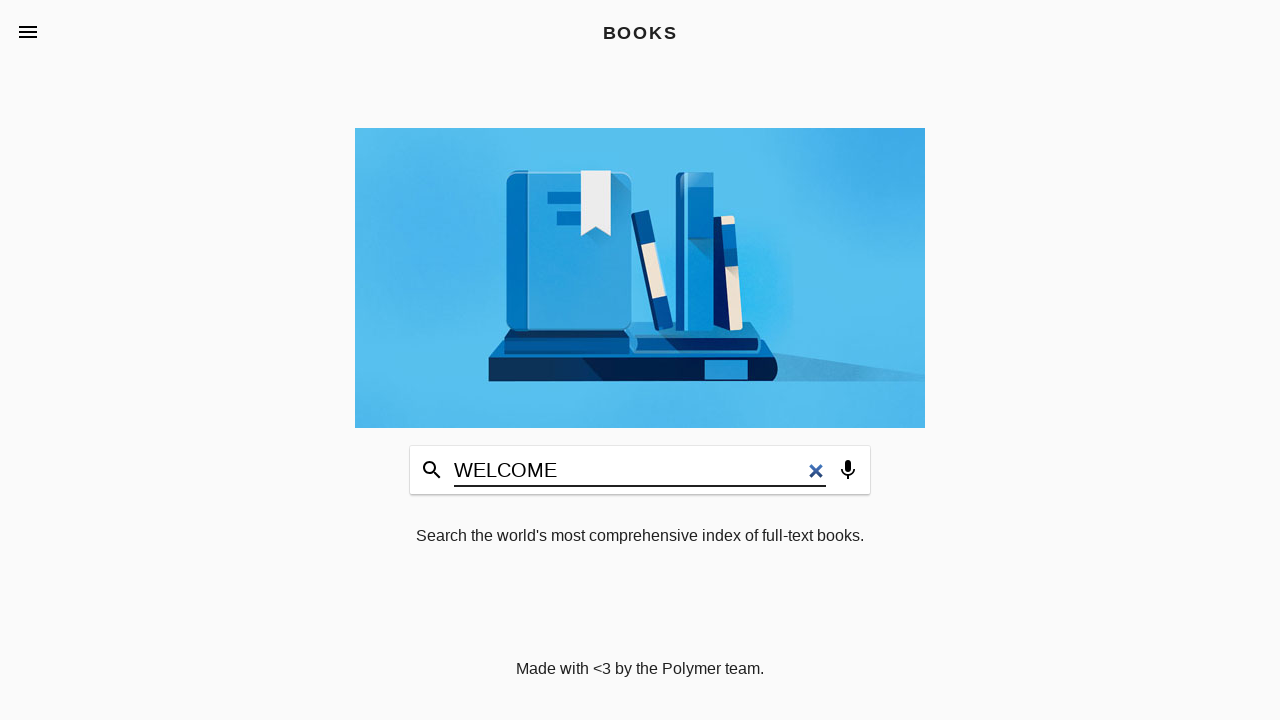

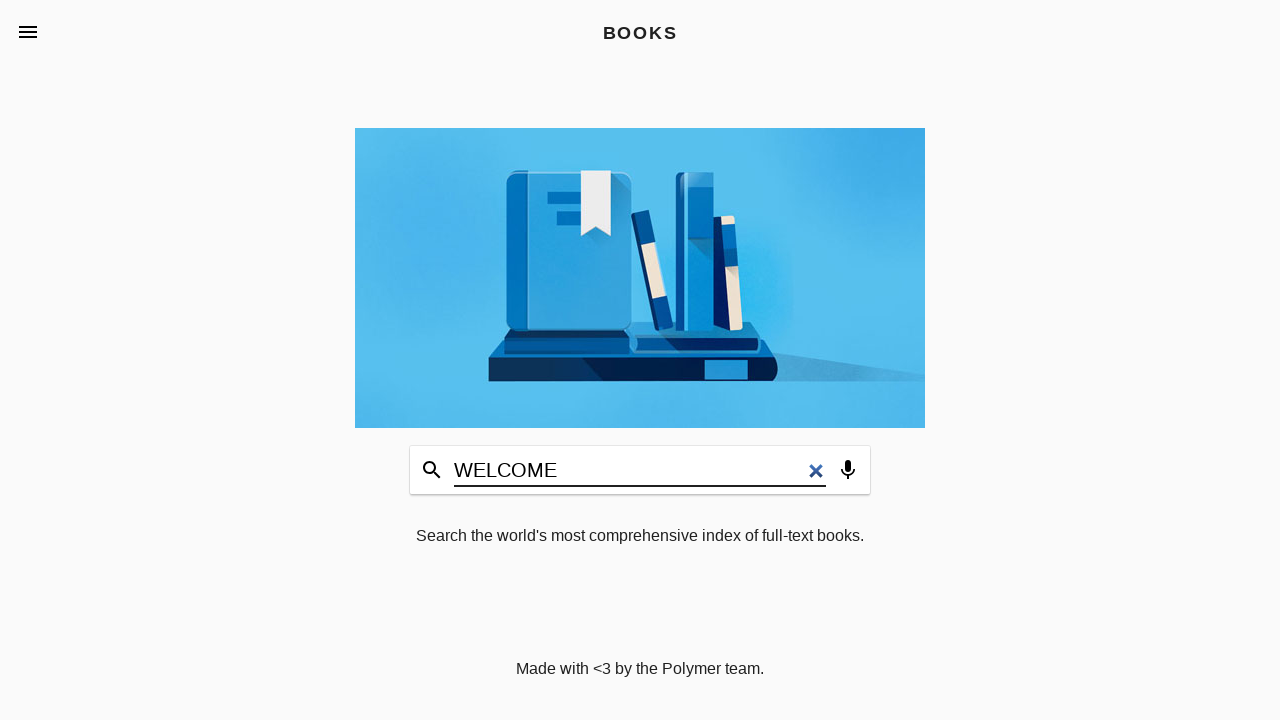